Tests that edits are saved when the edit input loses focus (blur event)

Starting URL: https://demo.playwright.dev/todomvc

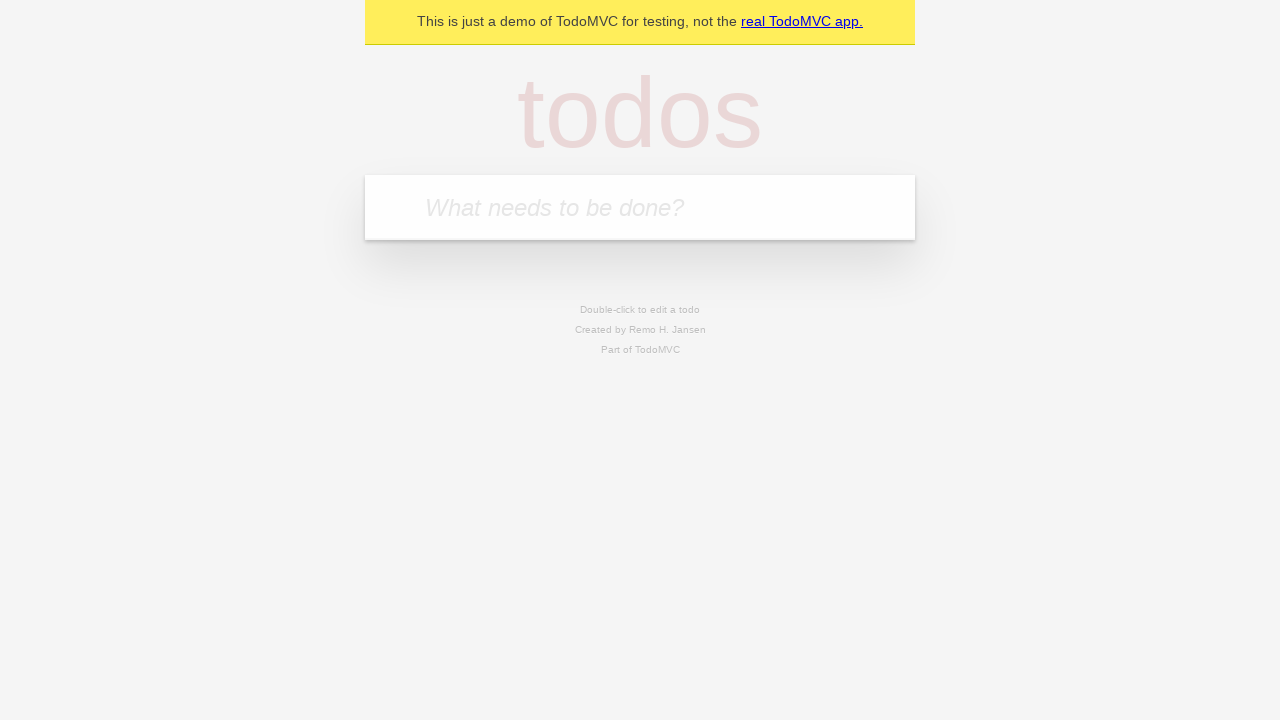

Filled todo input with 'buy some cheese' on internal:attr=[placeholder="What needs to be done?"i]
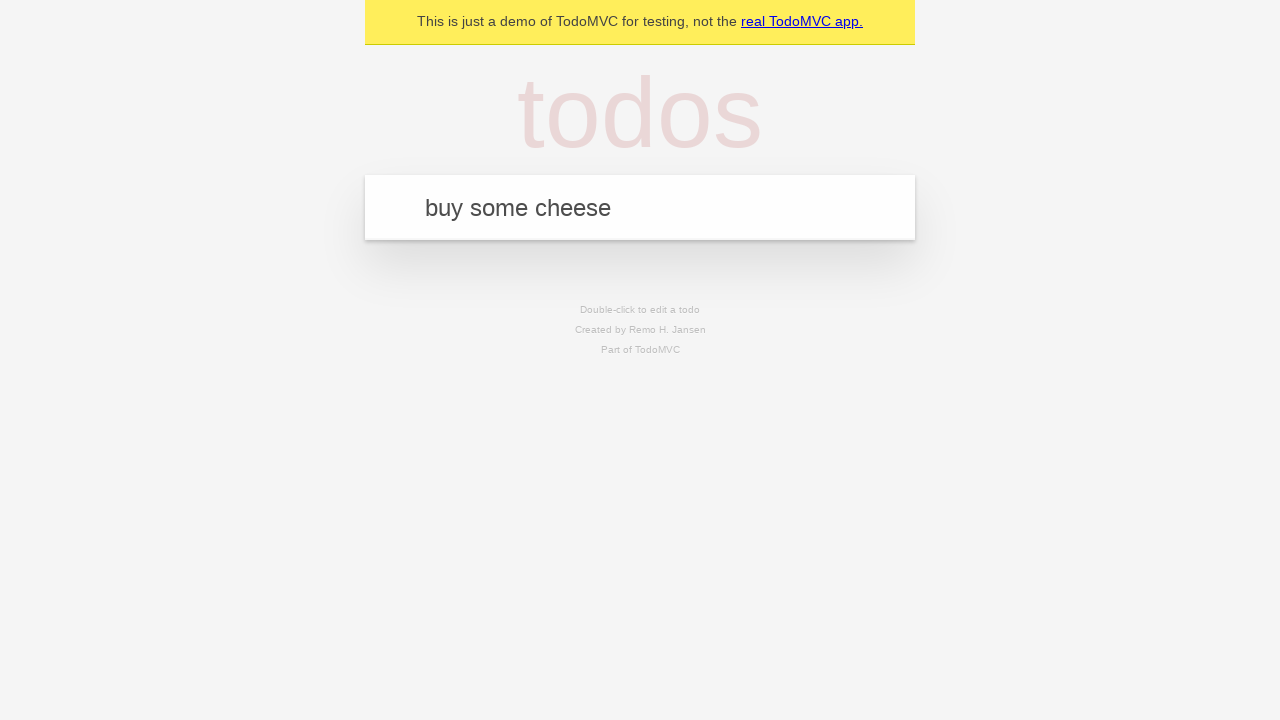

Pressed Enter to create first todo on internal:attr=[placeholder="What needs to be done?"i]
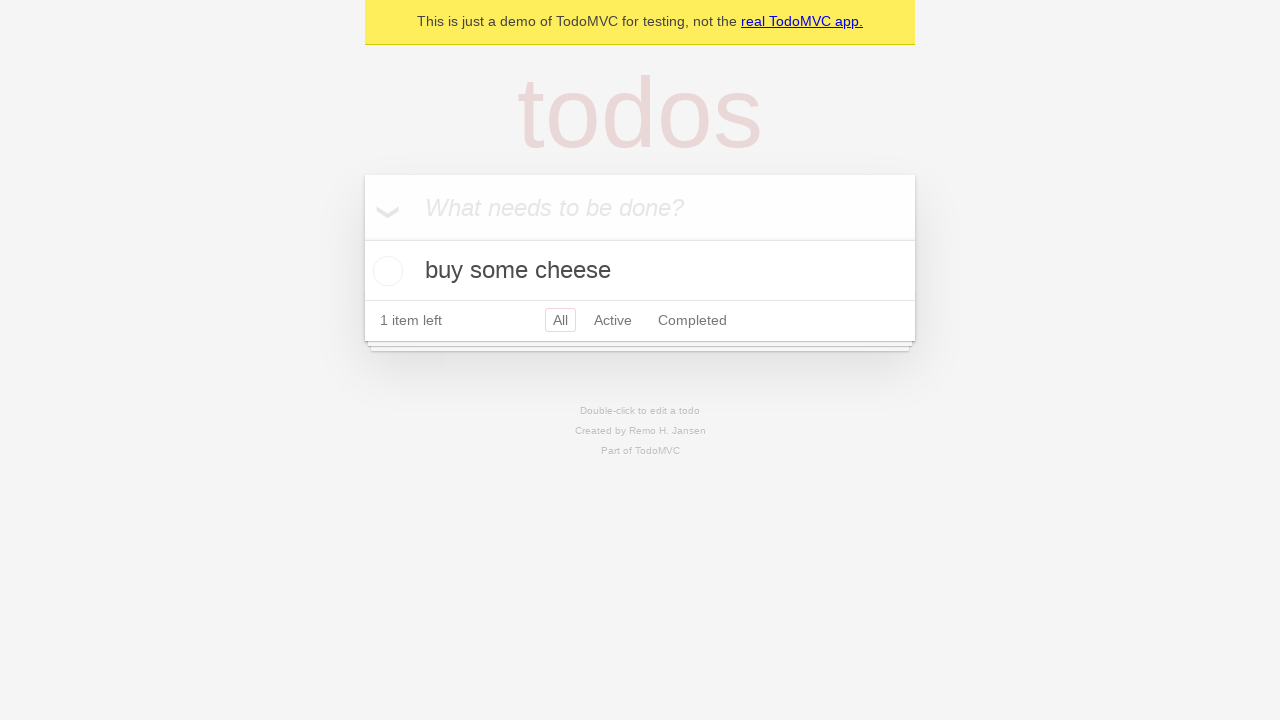

Filled todo input with 'feed the cat' on internal:attr=[placeholder="What needs to be done?"i]
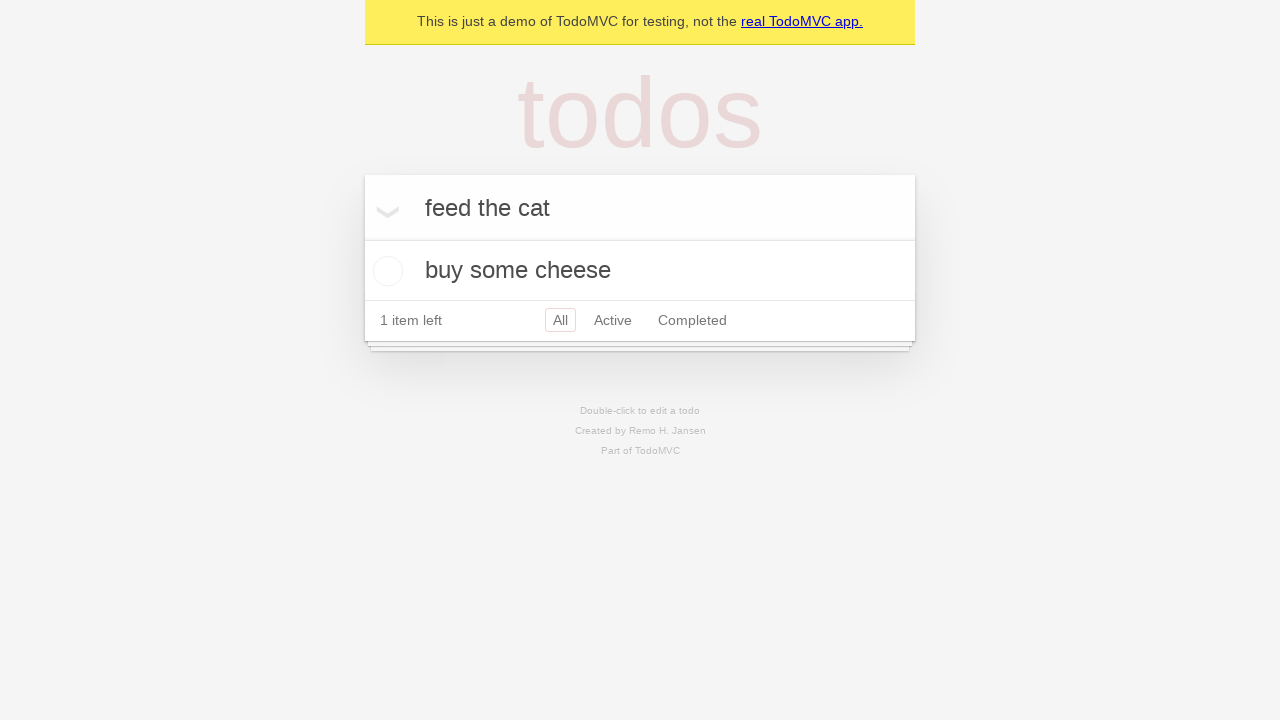

Pressed Enter to create second todo on internal:attr=[placeholder="What needs to be done?"i]
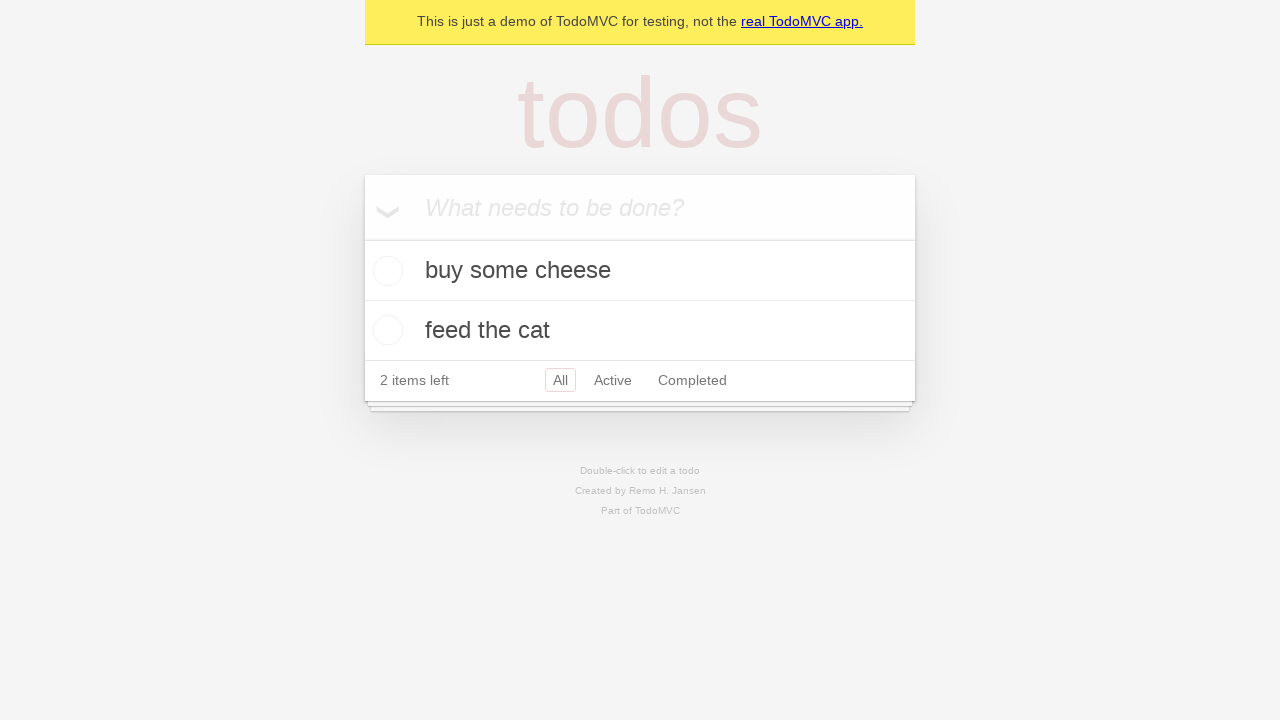

Filled todo input with 'book a doctors appointment' on internal:attr=[placeholder="What needs to be done?"i]
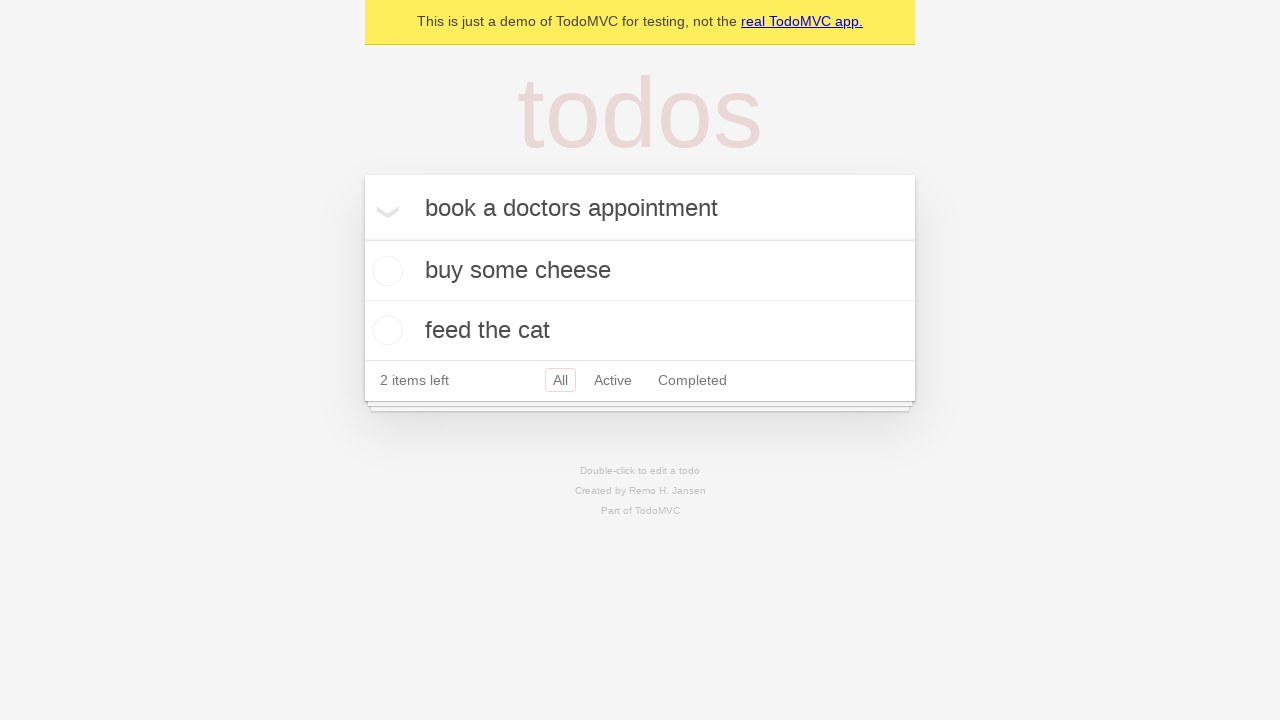

Pressed Enter to create third todo on internal:attr=[placeholder="What needs to be done?"i]
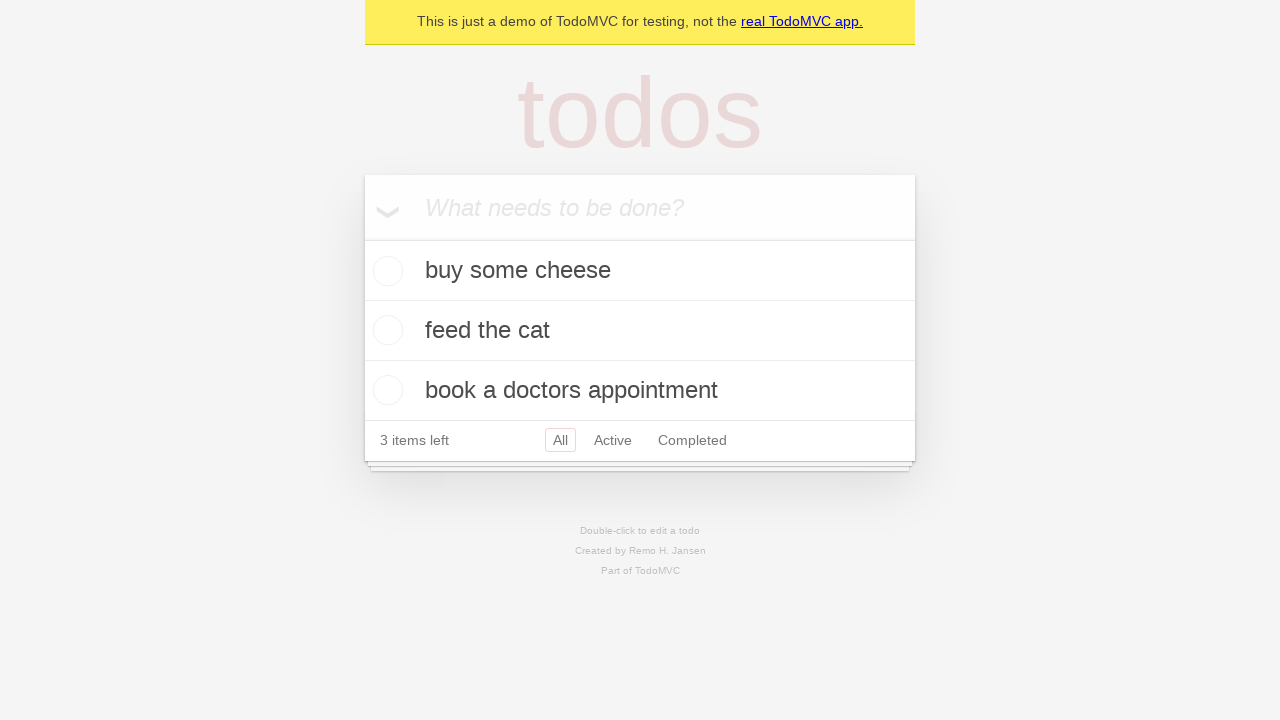

Waited for all 3 todos to be created
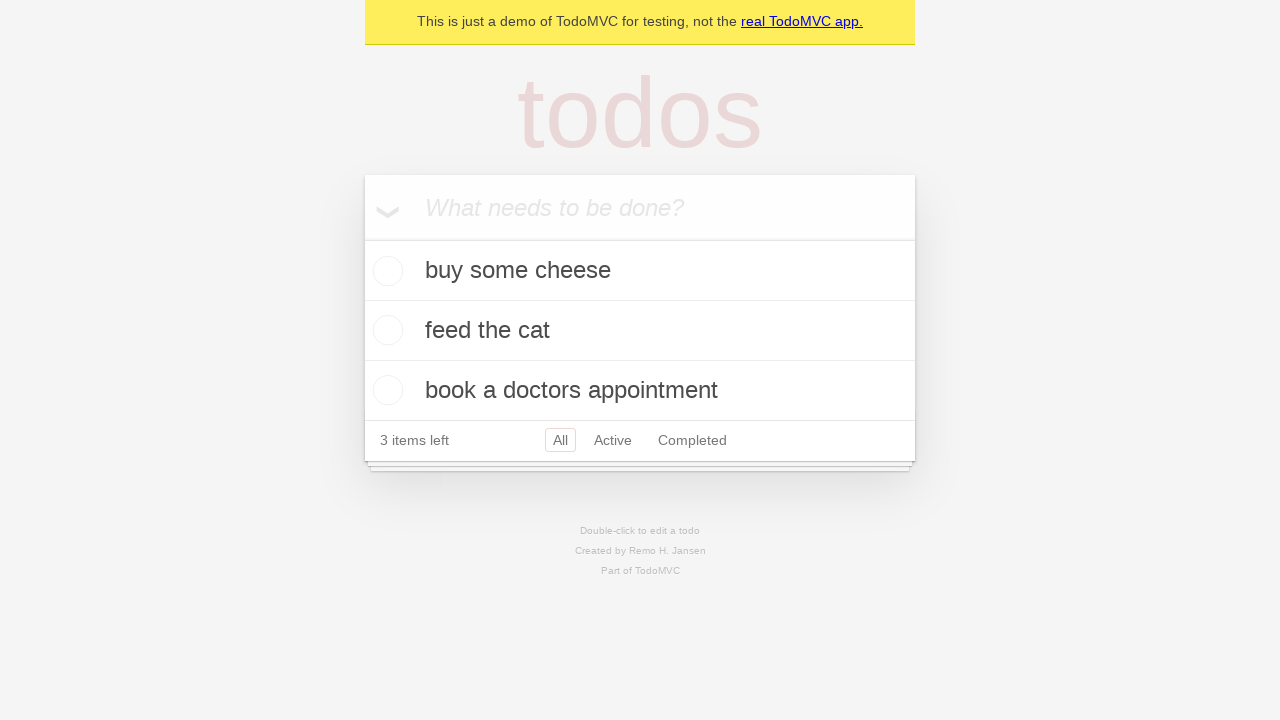

Double-clicked second todo to enter edit mode at (640, 331) on internal:testid=[data-testid="todo-item"s] >> nth=1
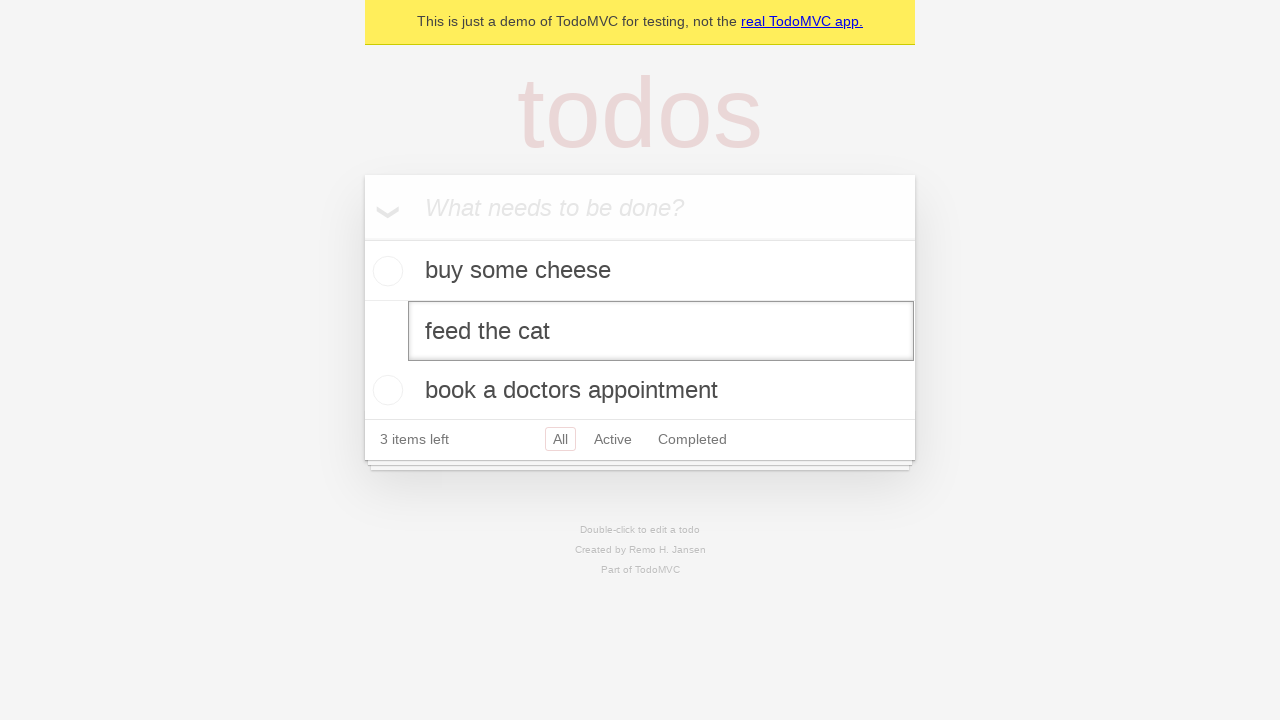

Filled edit input with 'buy some sausages' on internal:testid=[data-testid="todo-item"s] >> nth=1 >> internal:role=textbox[nam
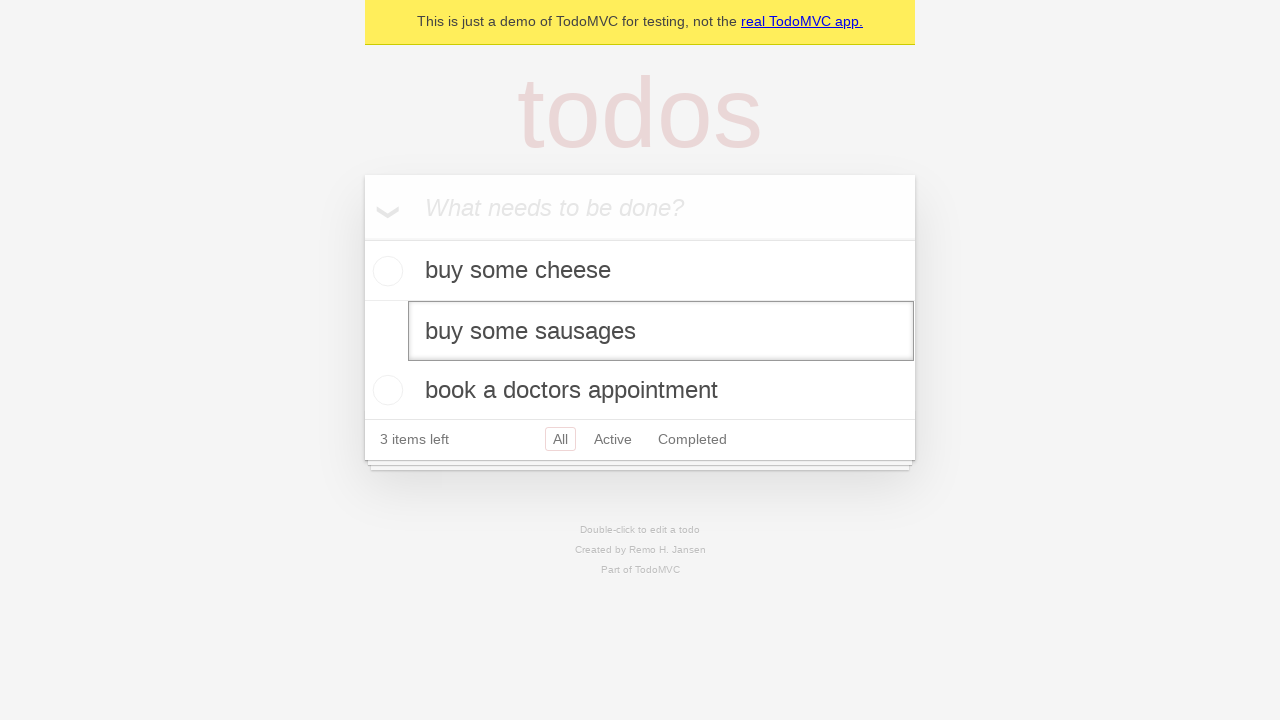

Triggered blur event to save edits
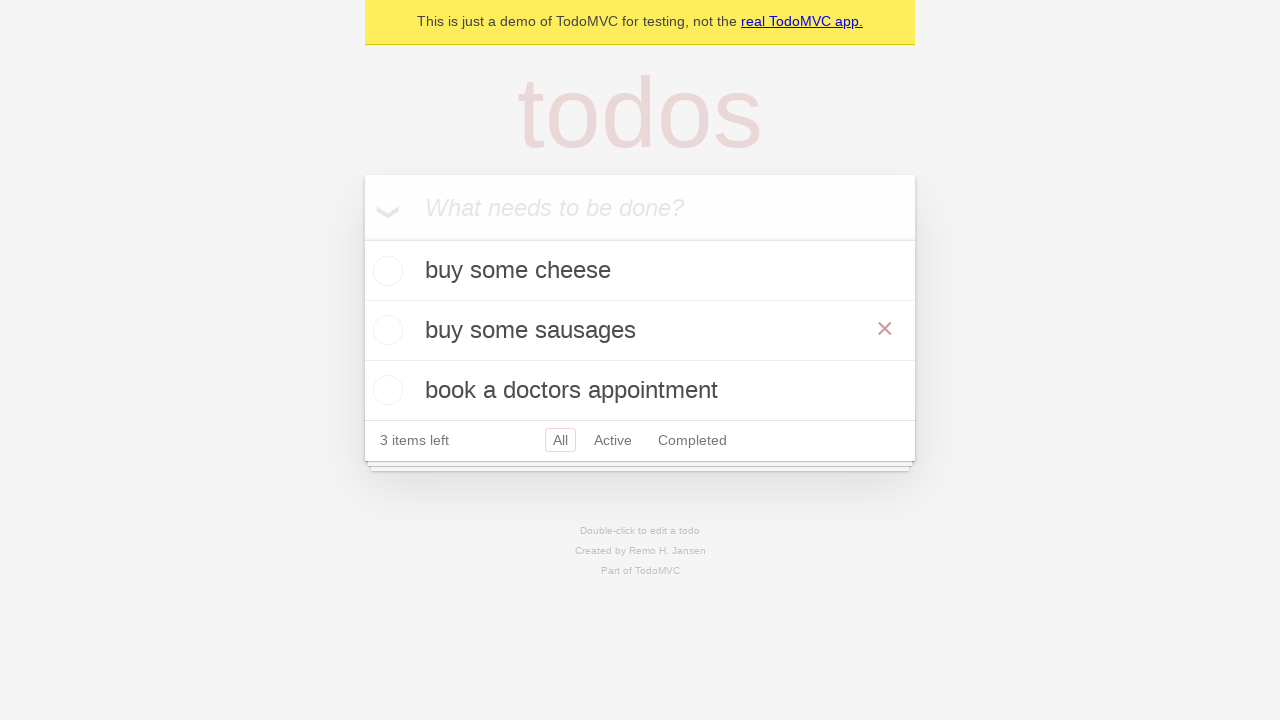

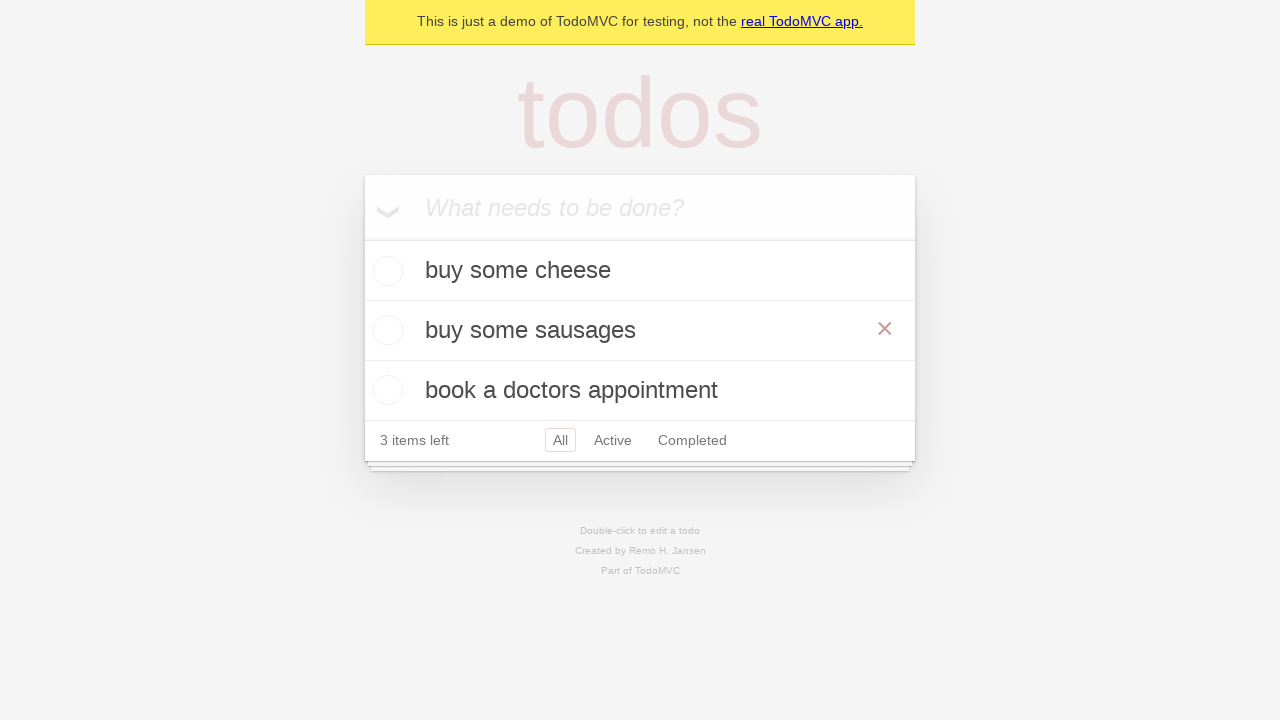